Navigates to the ParaBank page and clicks the home navigation link

Starting URL: https://parabank.parasoft.com/parabank/index.htm?ConnType=JDBC

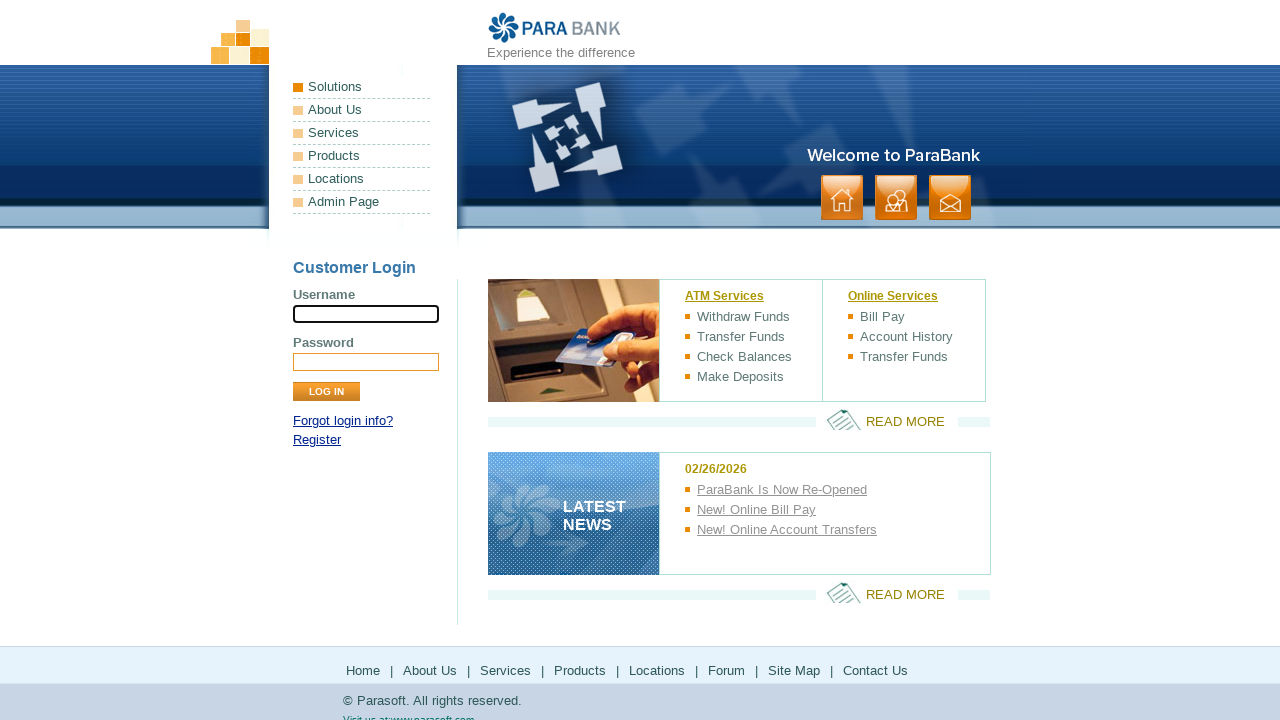

Navigated to ParaBank home page
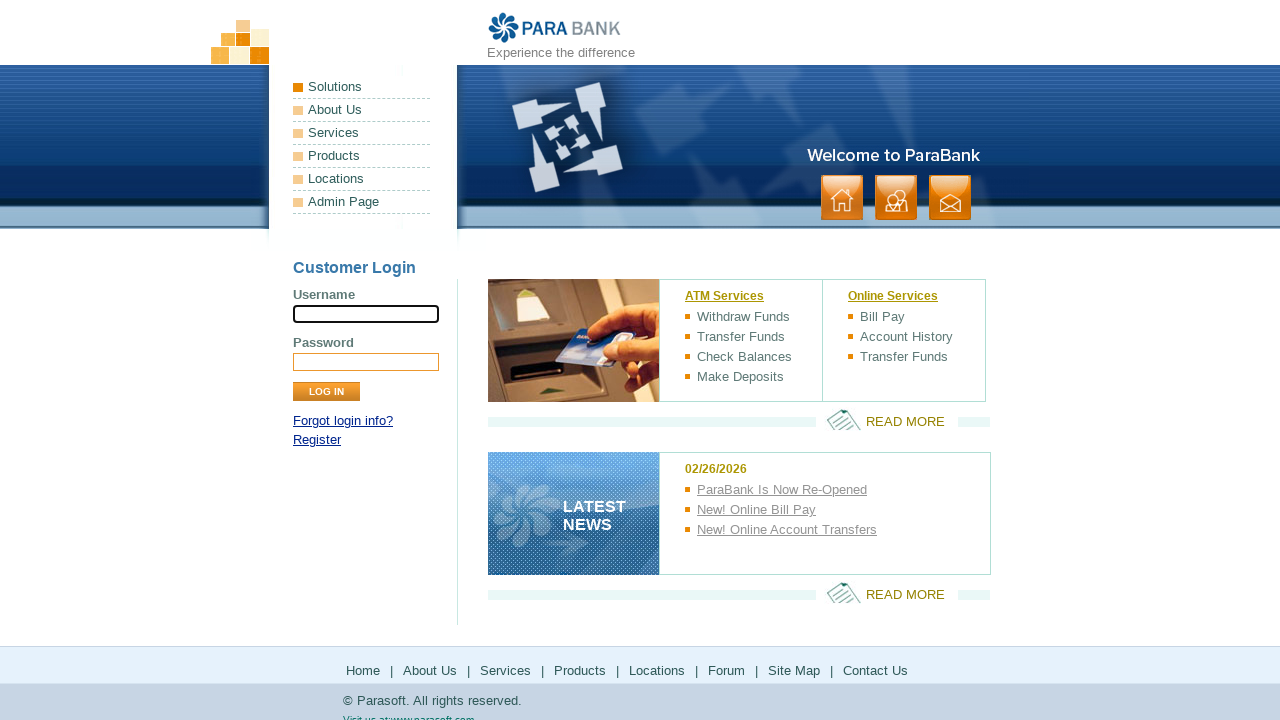

Clicked home navigation link at (848, 198) on [class='home']
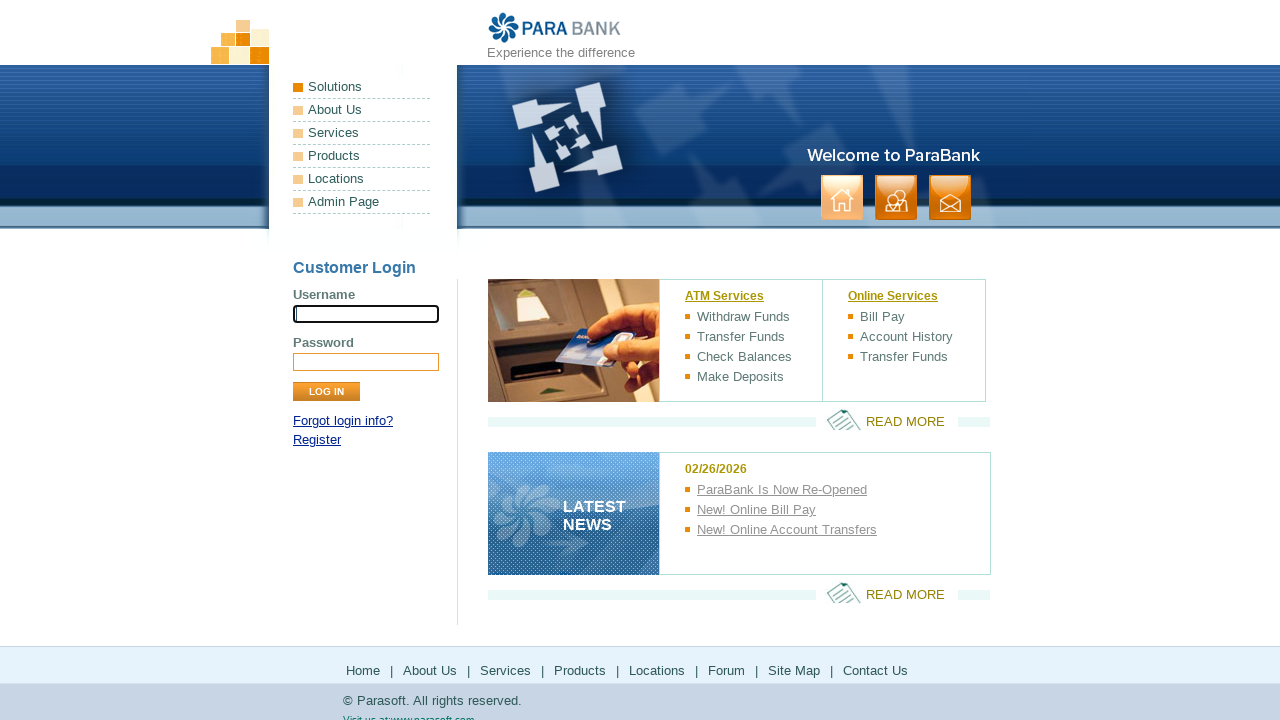

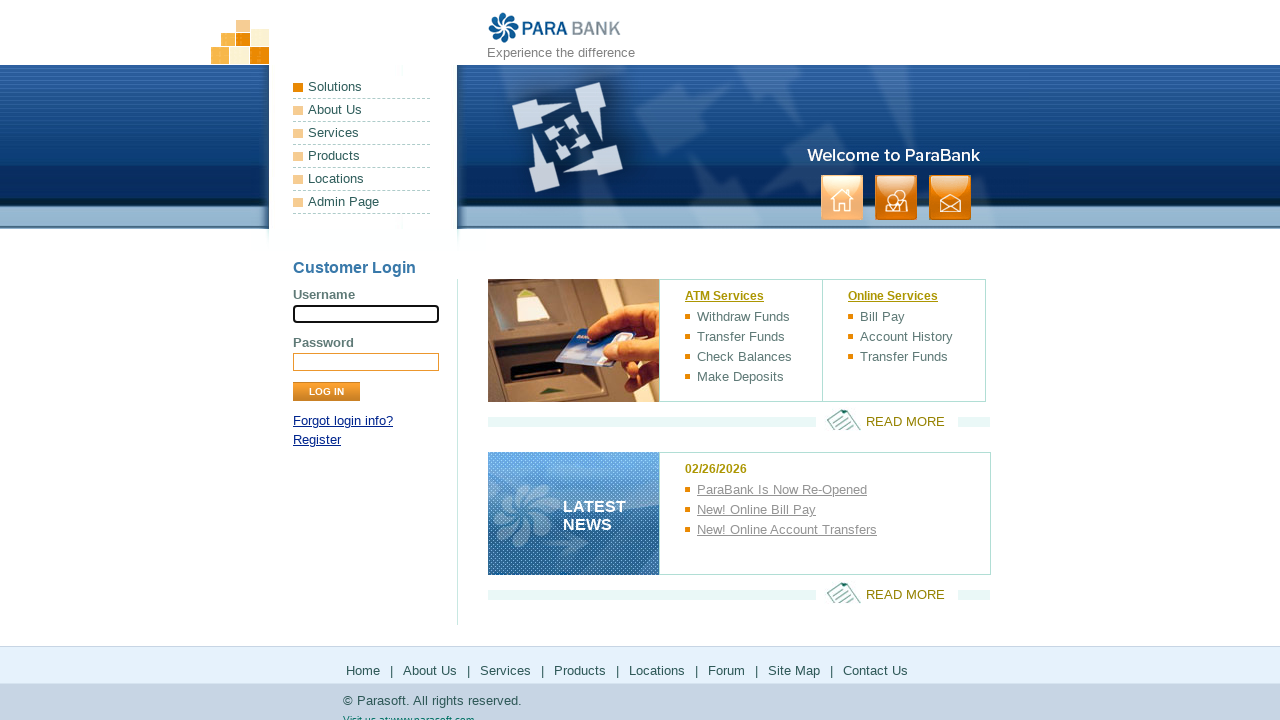